Tests web table interaction by navigating to a DataTables demo page, scrolling down, and verifying table data can be located by iterating through rows to find a specific person's salary information.

Starting URL: https://editor.datatables.net/examples/inline-editing/simple

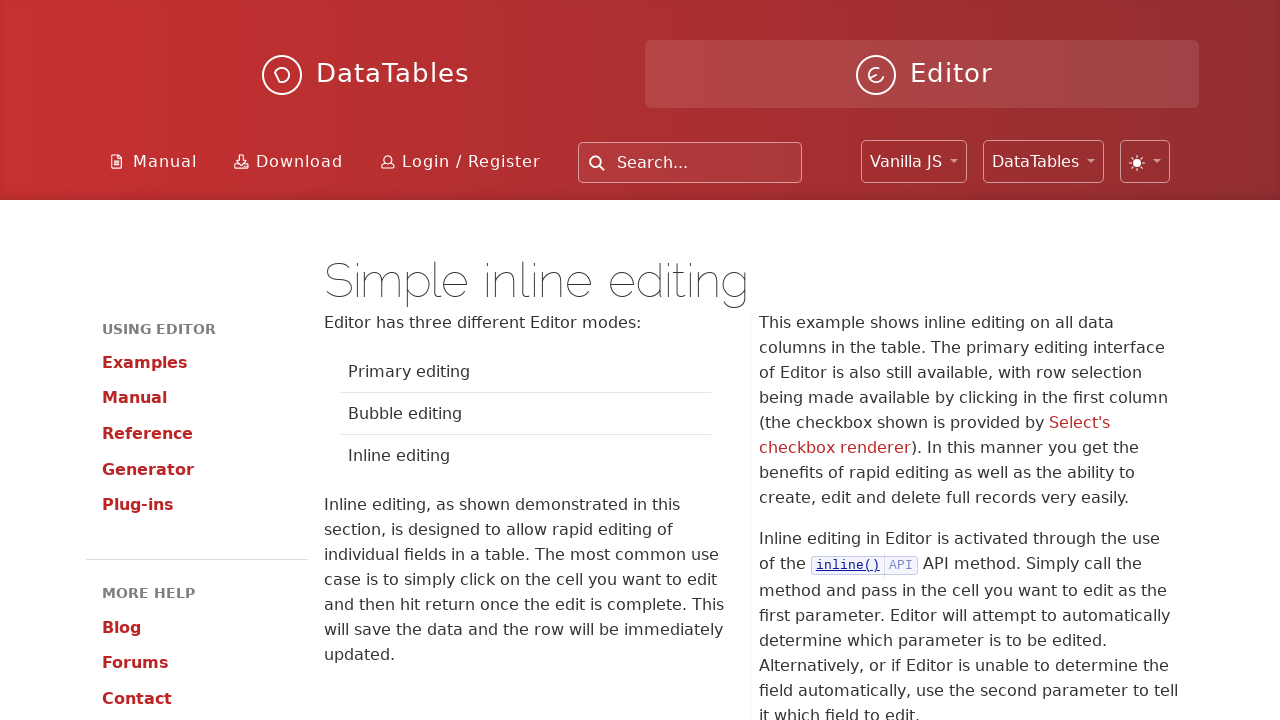

Scrolled down 500 pixels to reveal table
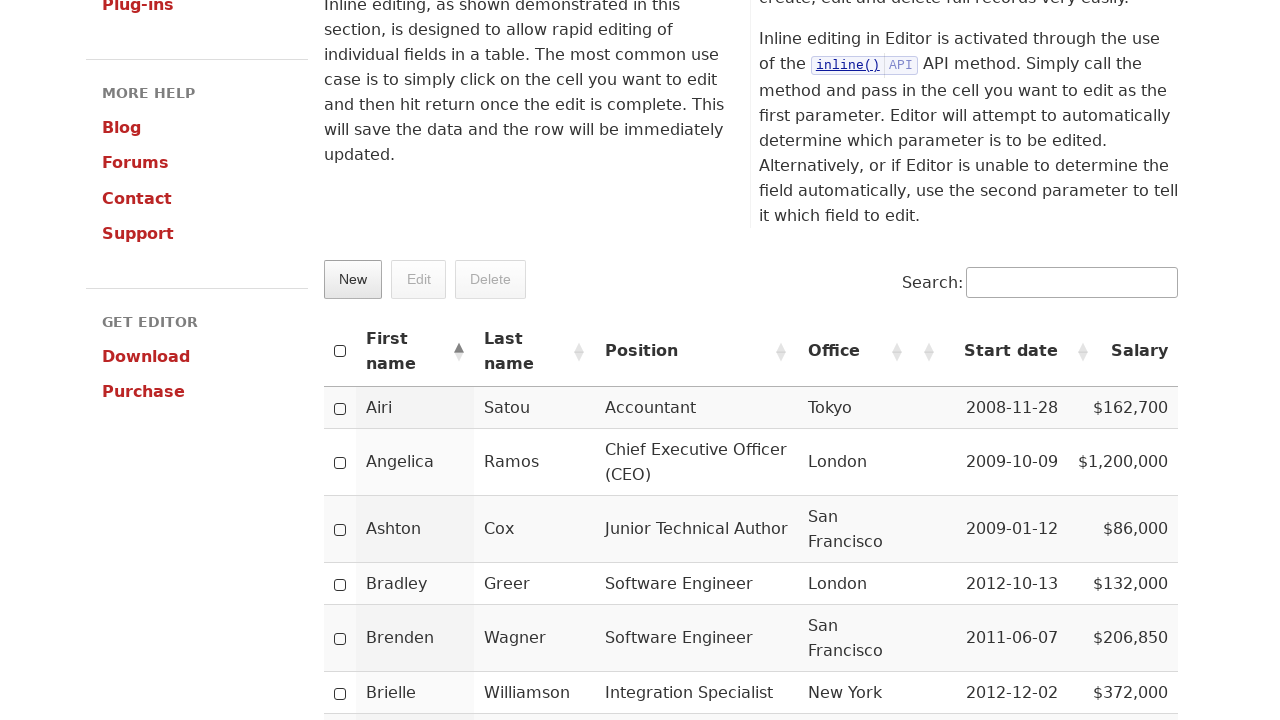

Table cells became visible and loaded
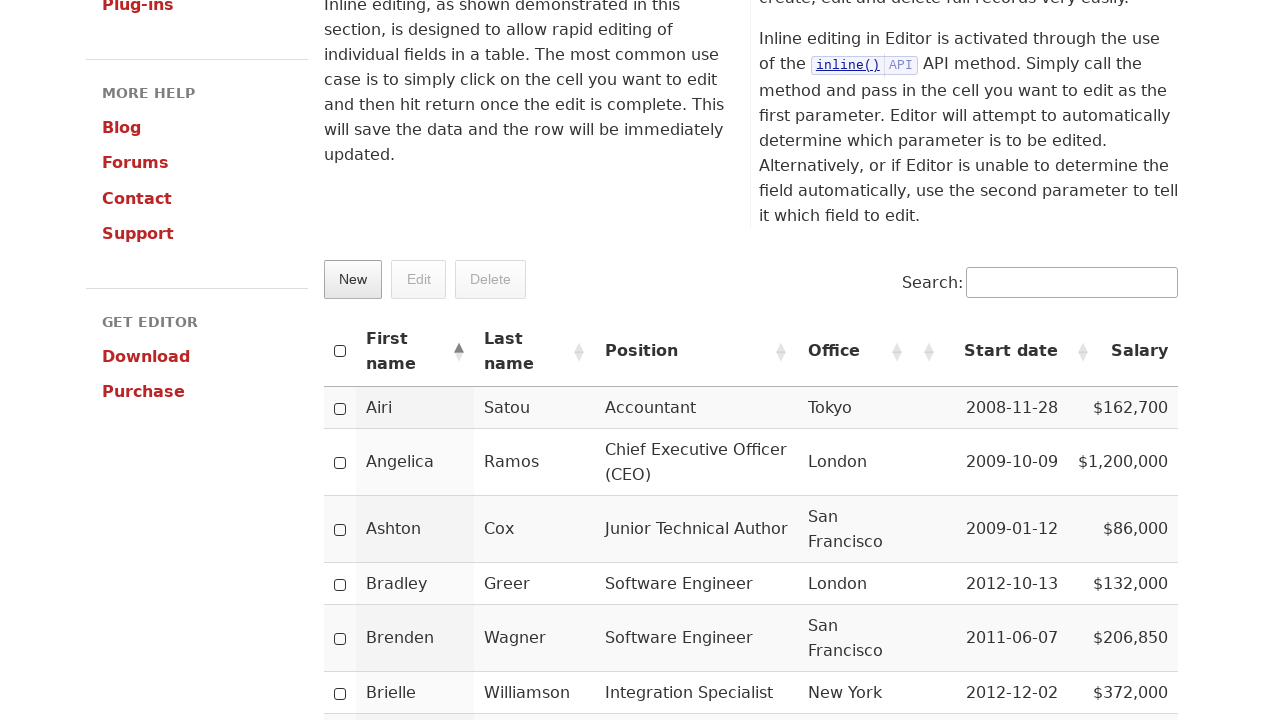

Located all table rows
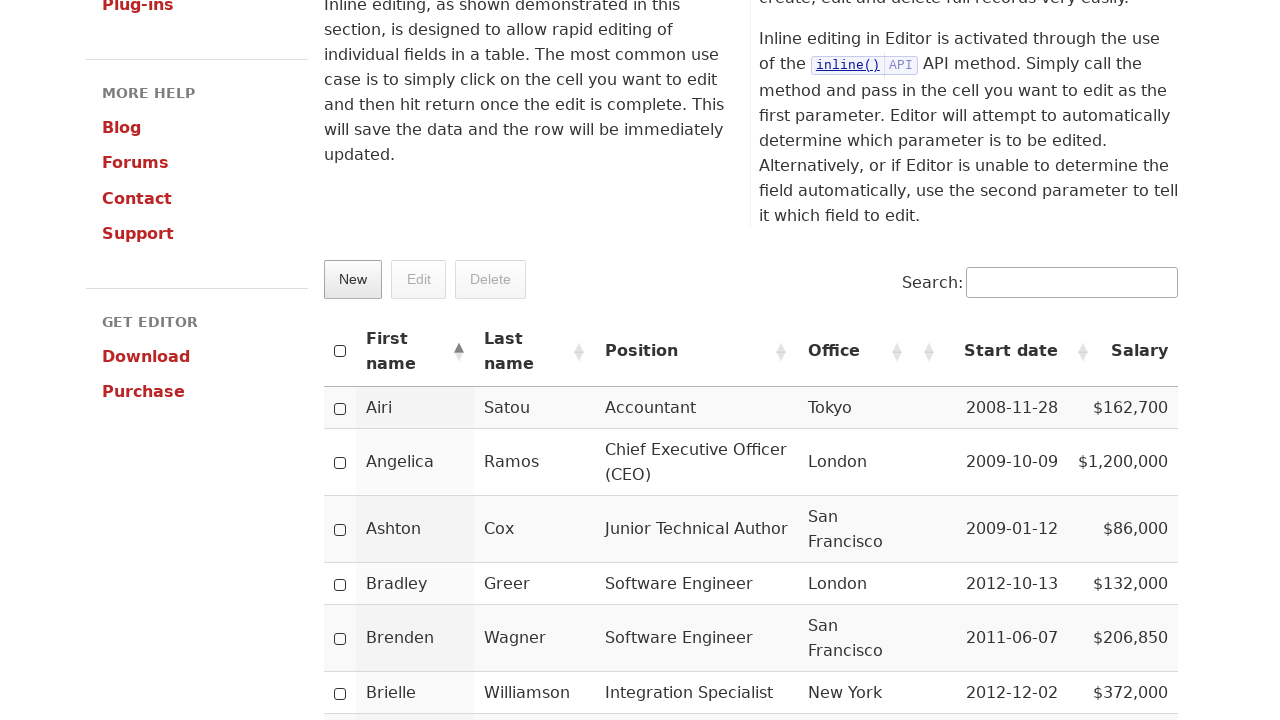

Counted 18 rows in table
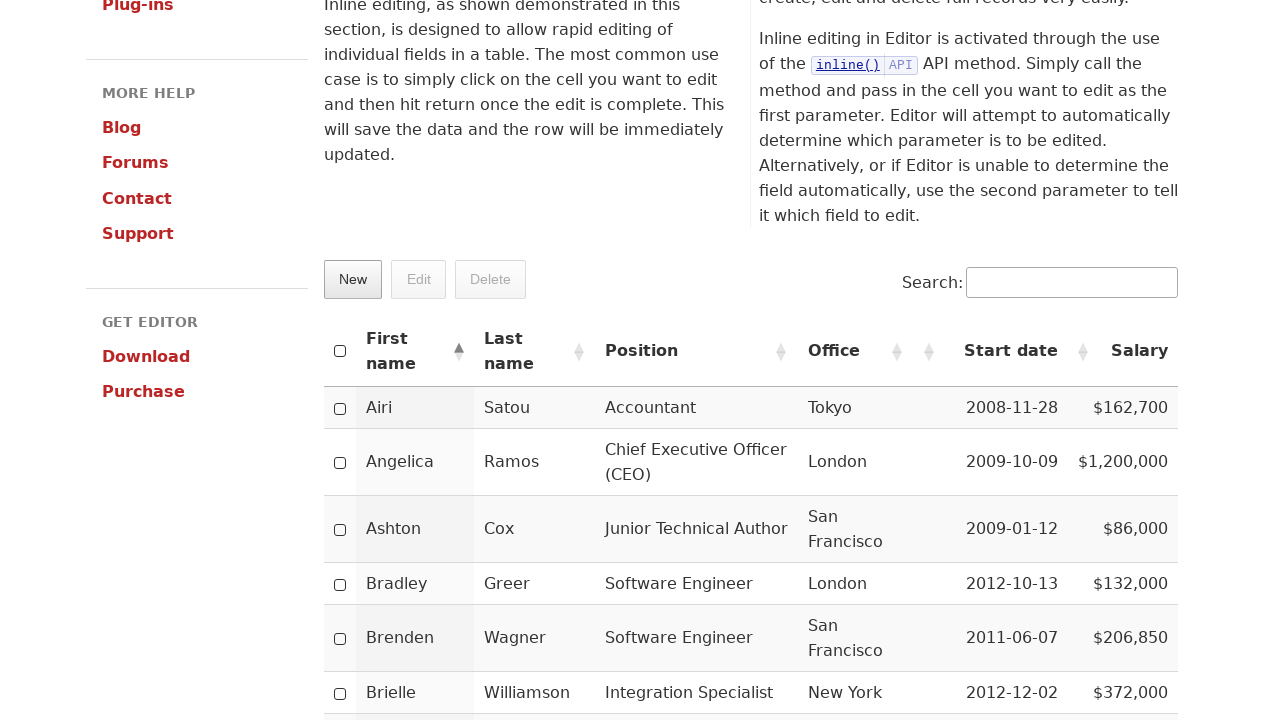

Retrieved last name 'Satou' from row 0
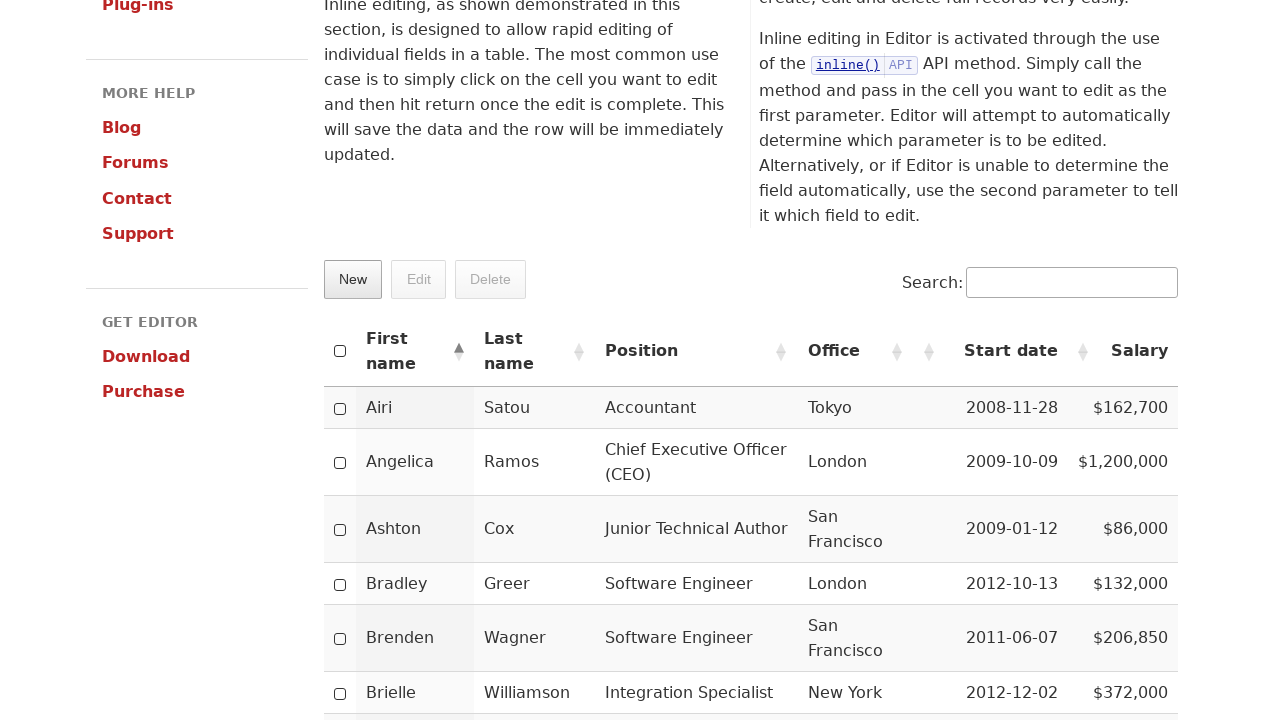

Retrieved last name 'Ramos' from row 1
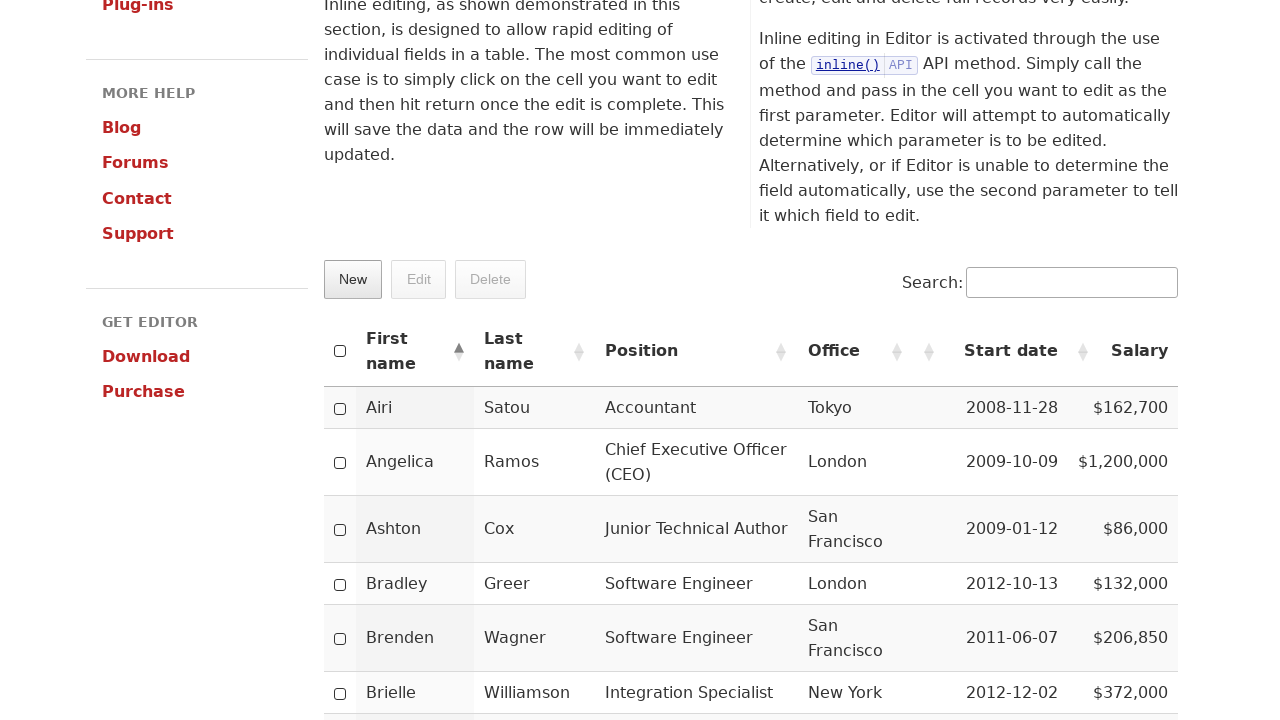

Retrieved last name 'Cox' from row 2
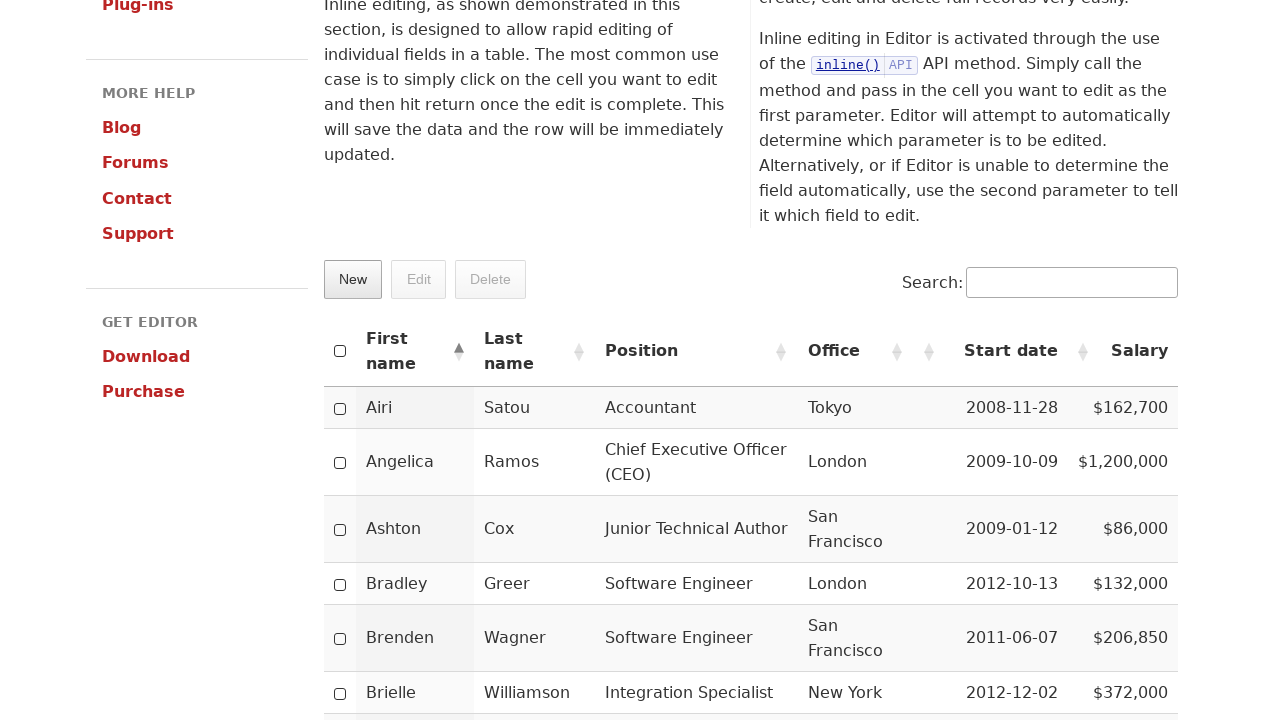

Retrieved last name 'Greer' from row 3
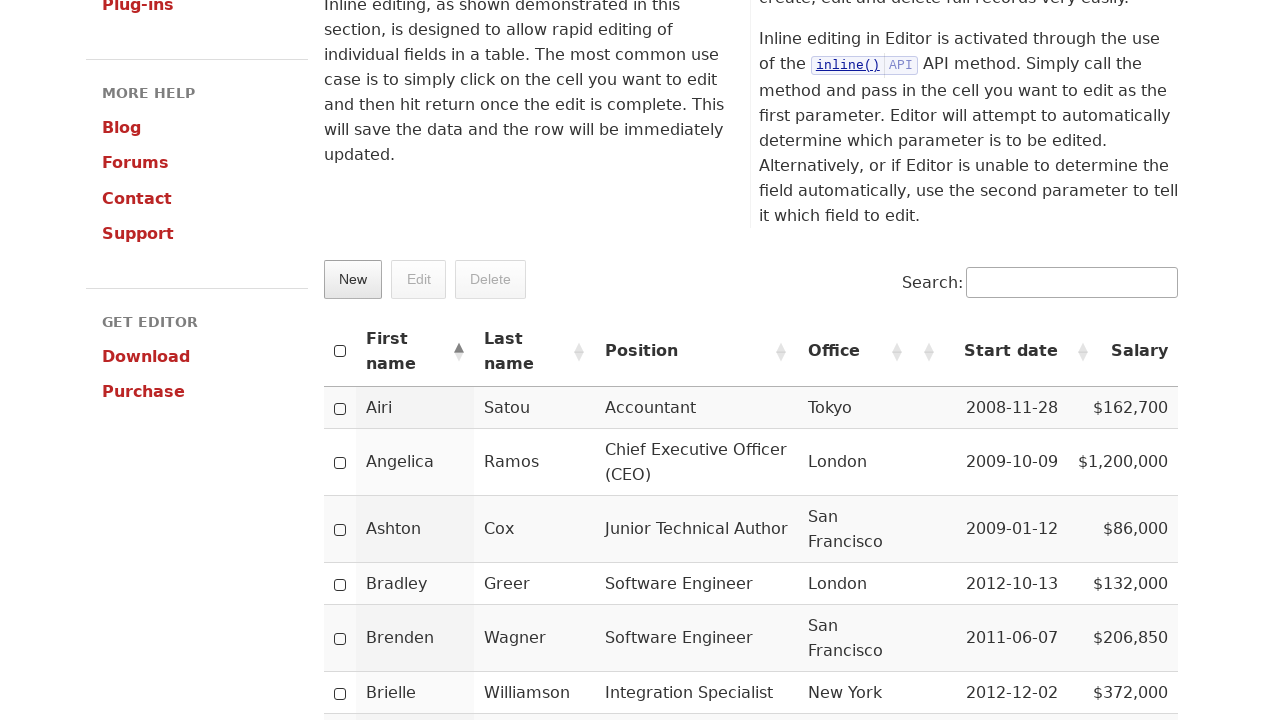

Retrieved last name 'Wagner' from row 4
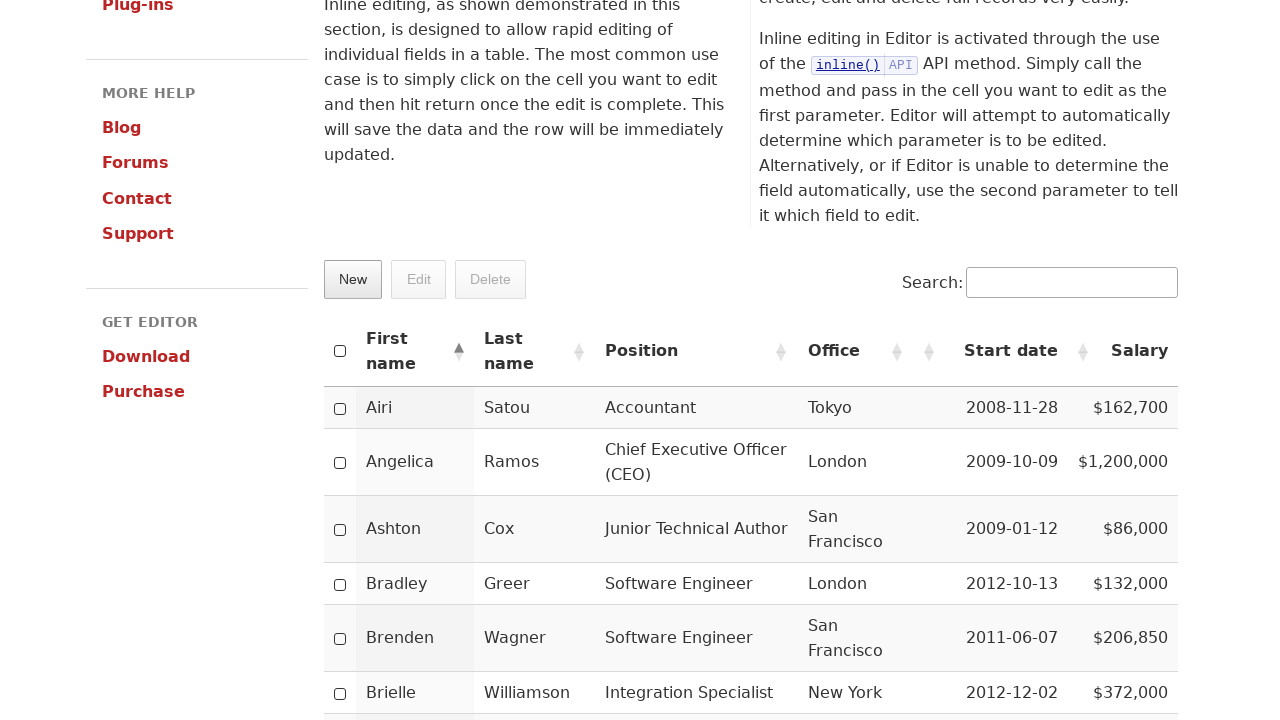

Retrieved last name 'Williamson' from row 5
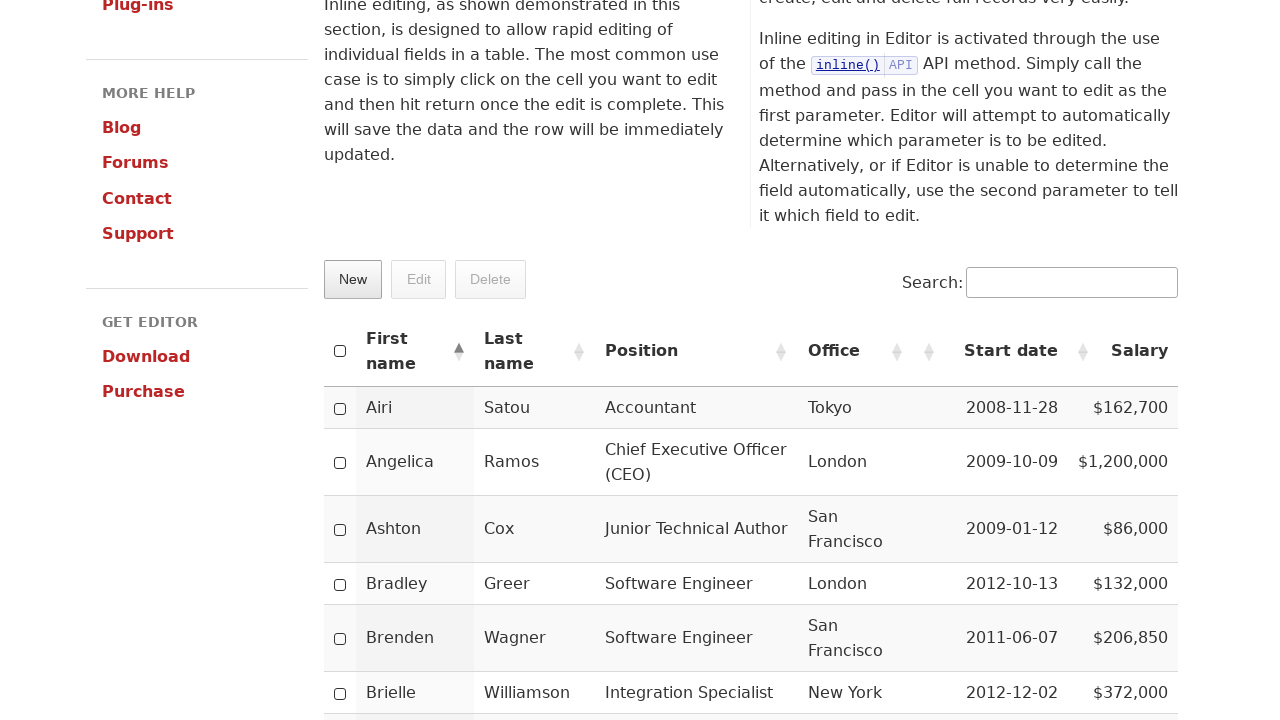

Retrieved last name 'Nash' from row 6
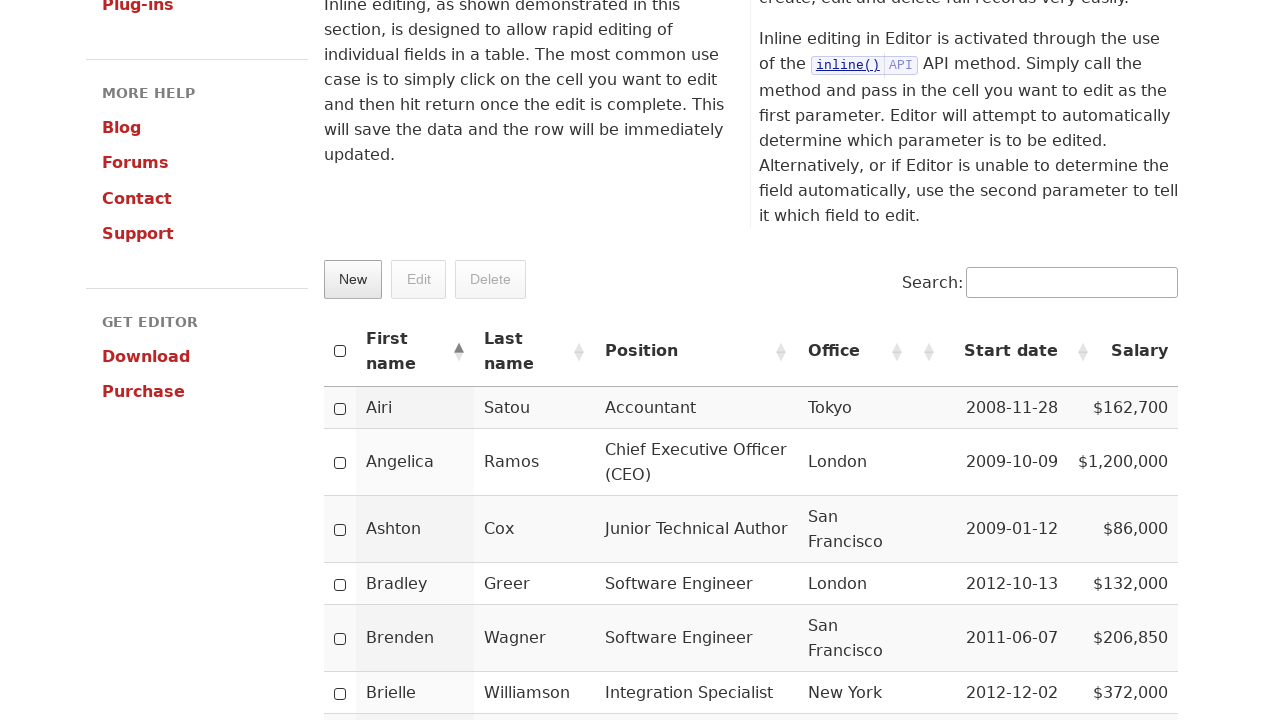

Found row with last name 'Nash'
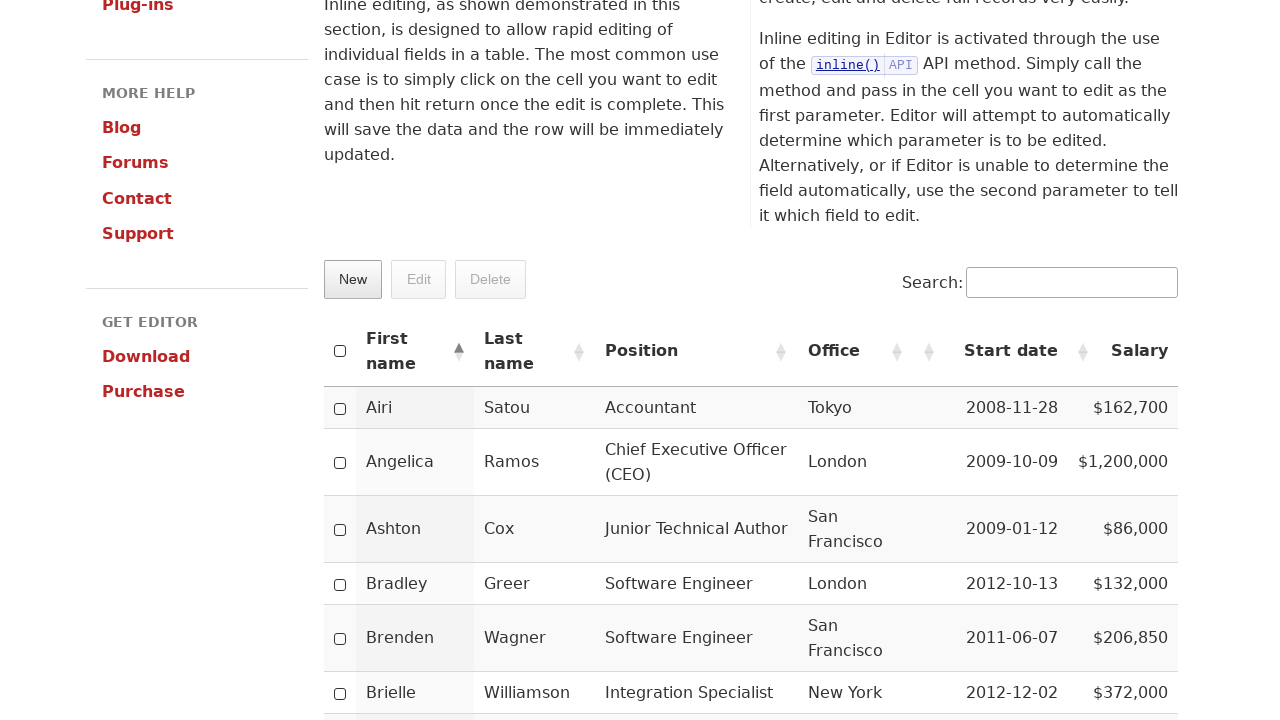

Salary cell for Nash is visible
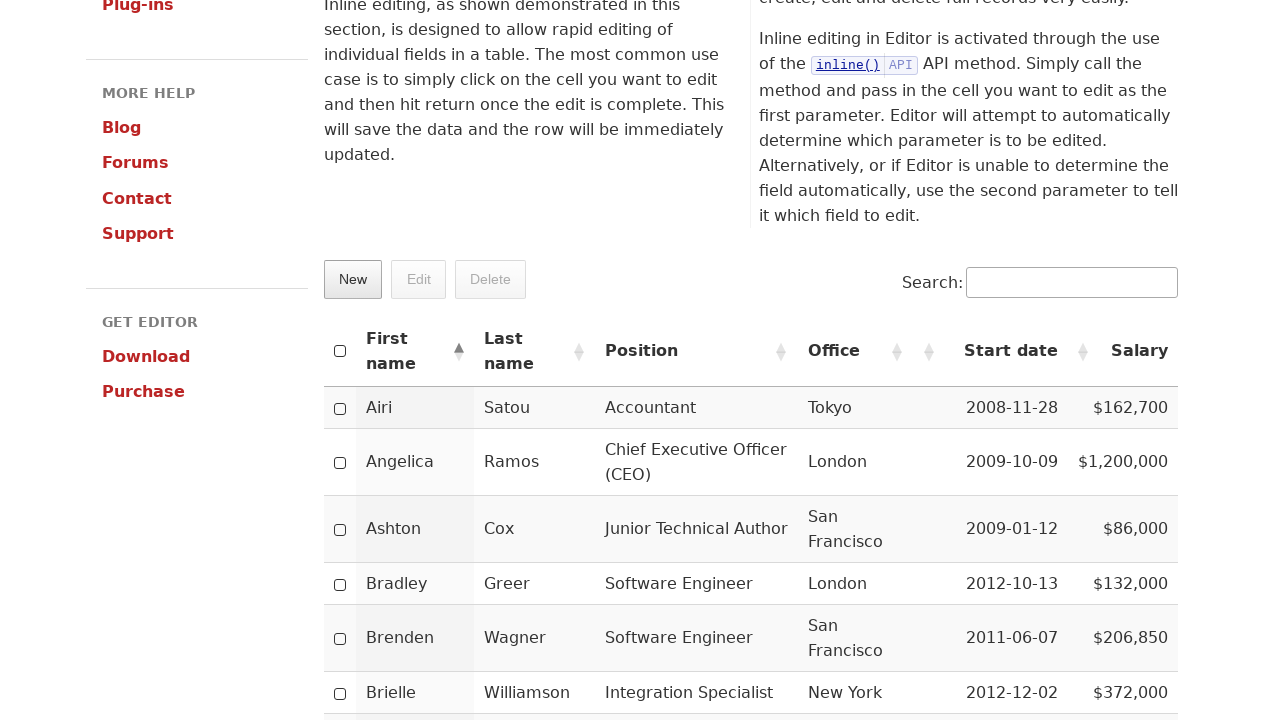

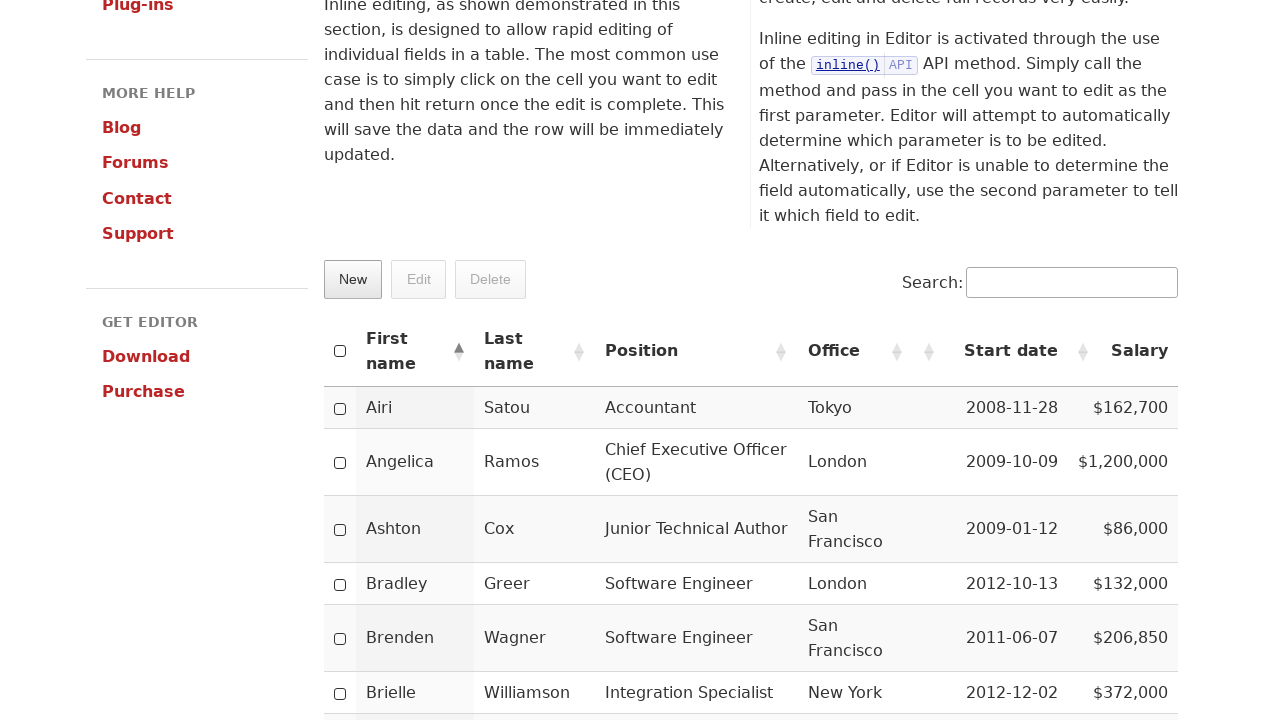